Navigates to Python.org homepage and verifies that event information is displayed in the event widget

Starting URL: https://www.python.org/

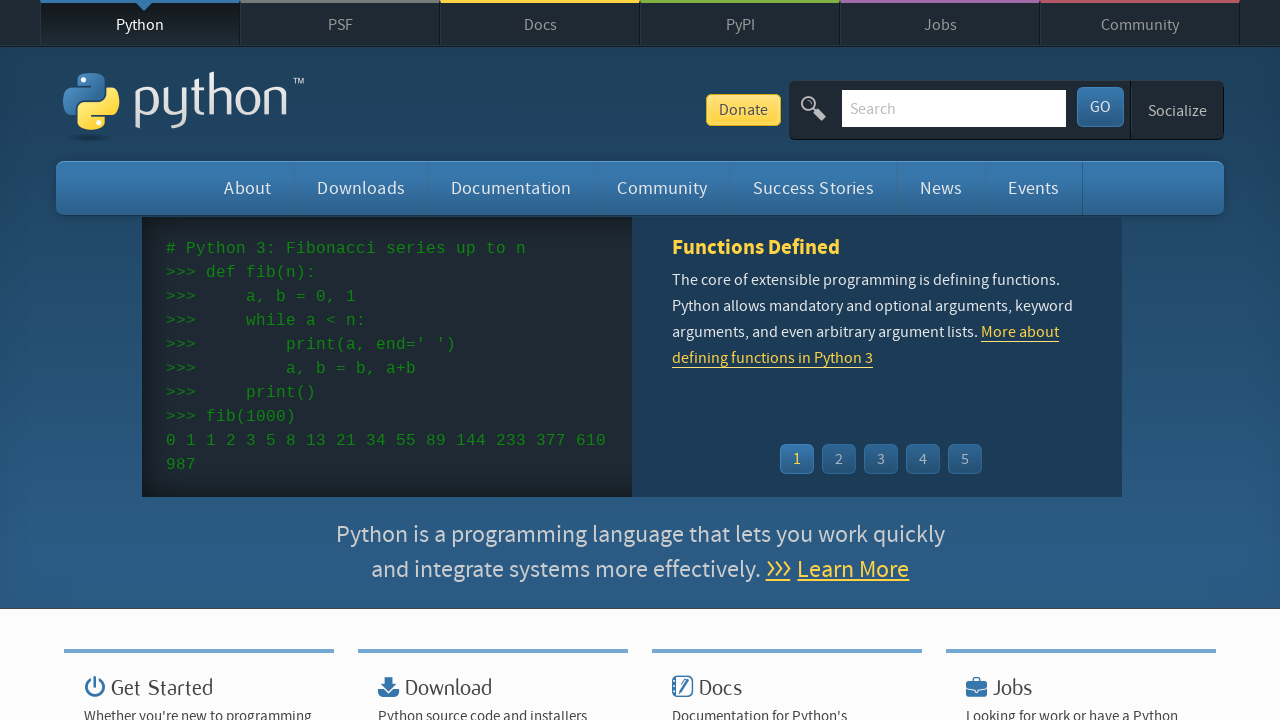

Navigated to Python.org homepage
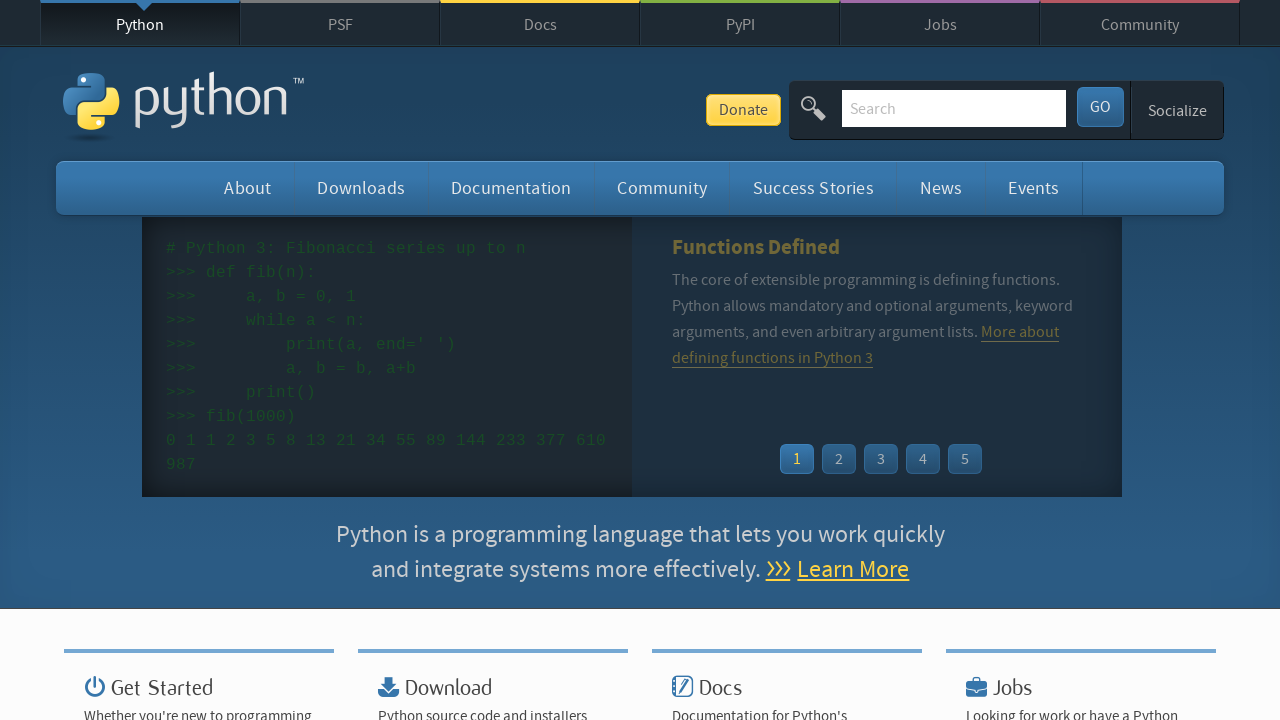

Event widget time elements loaded
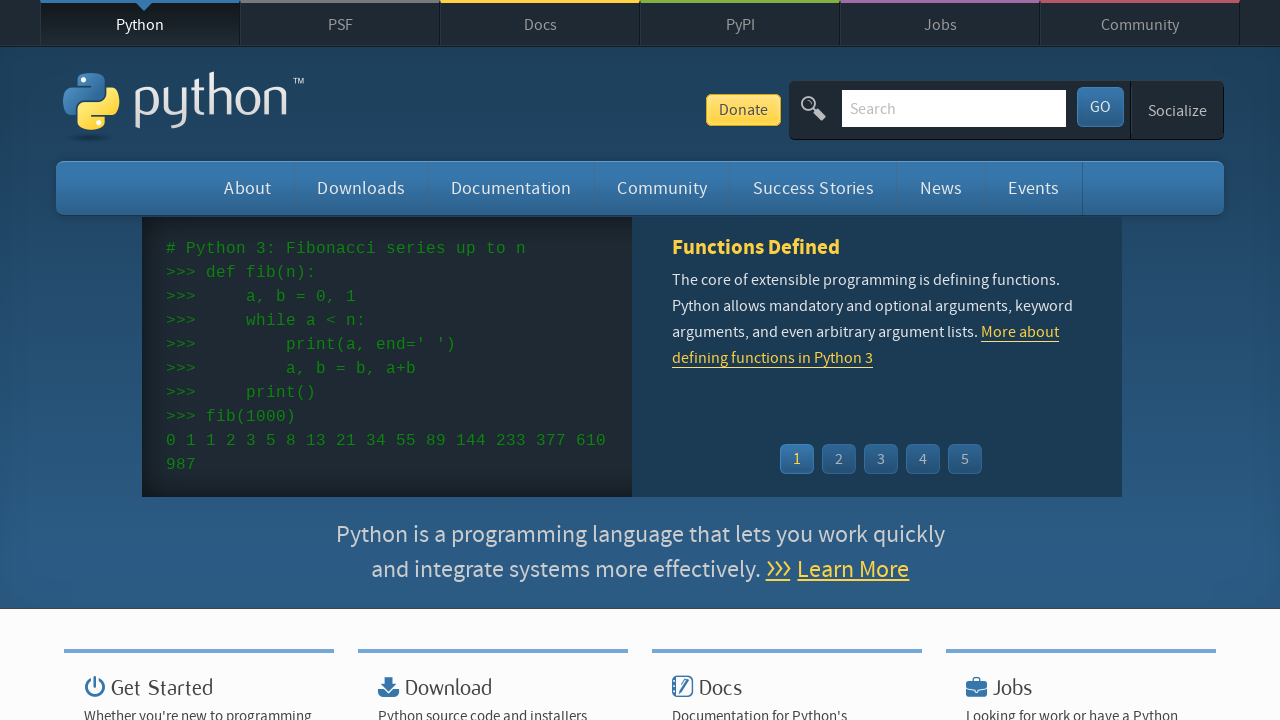

Event widget links loaded
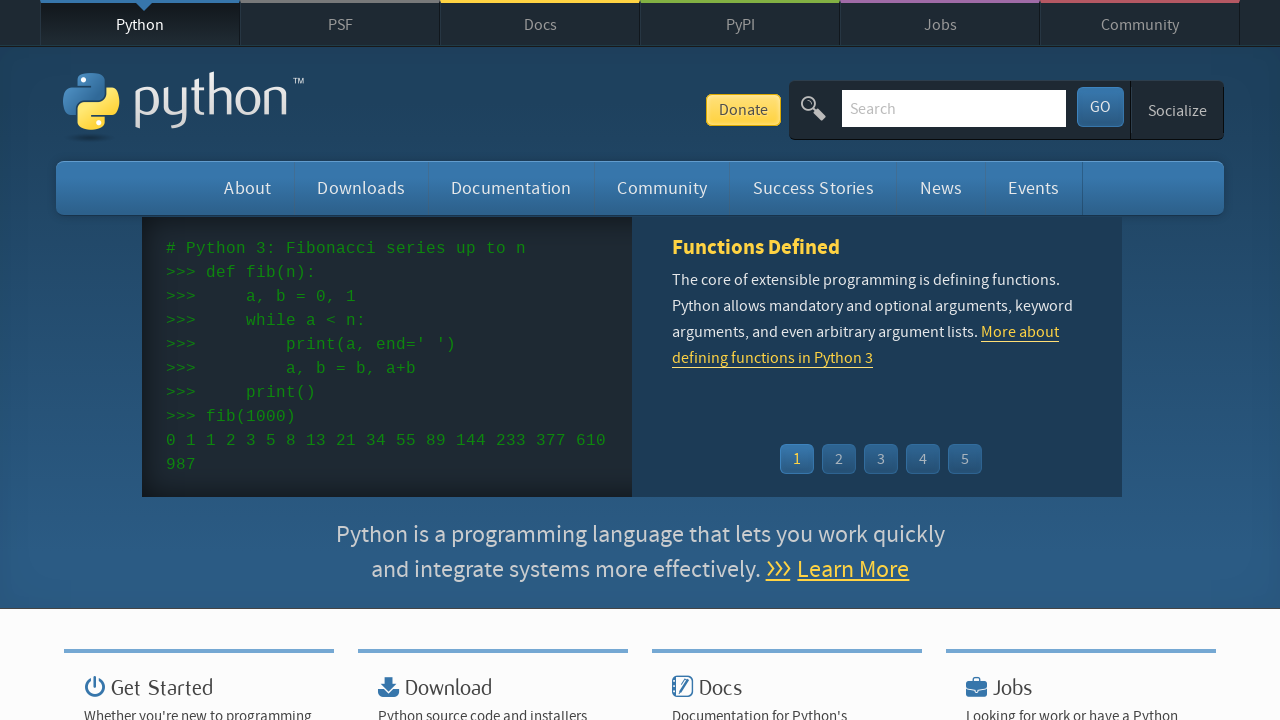

Retrieved 5 events from widget
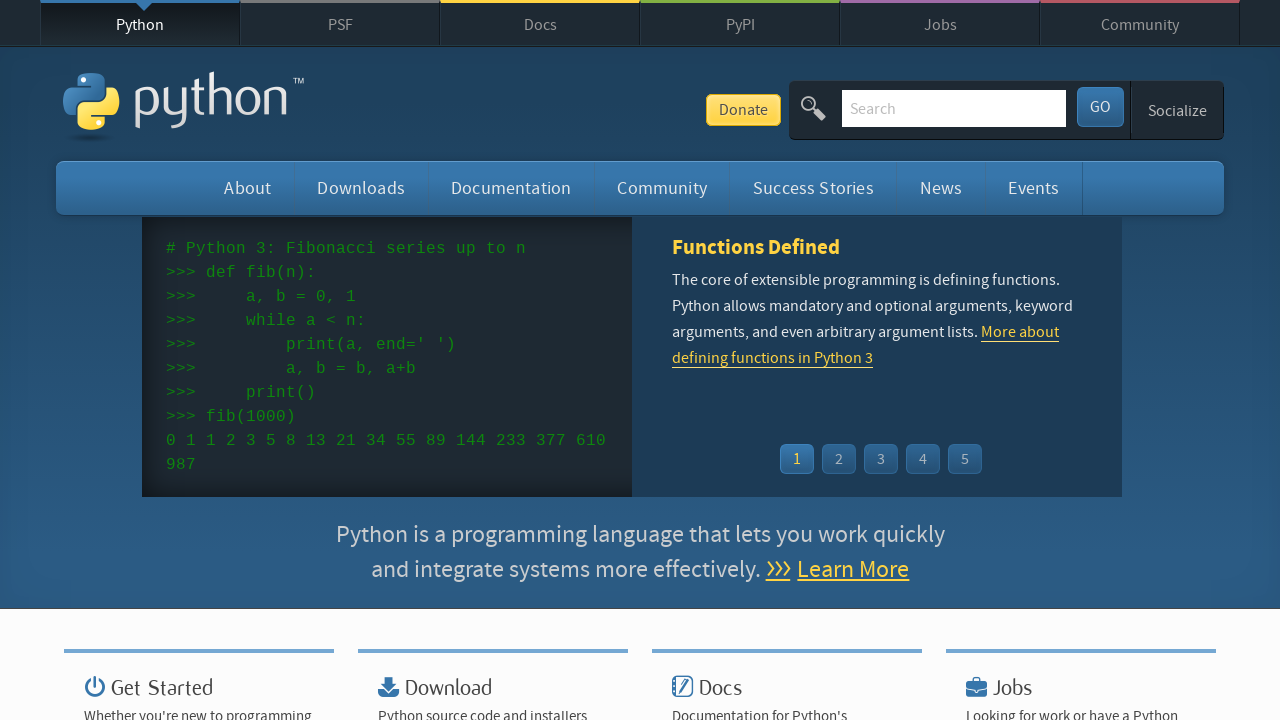

Verified that at least one event is displayed in the widget
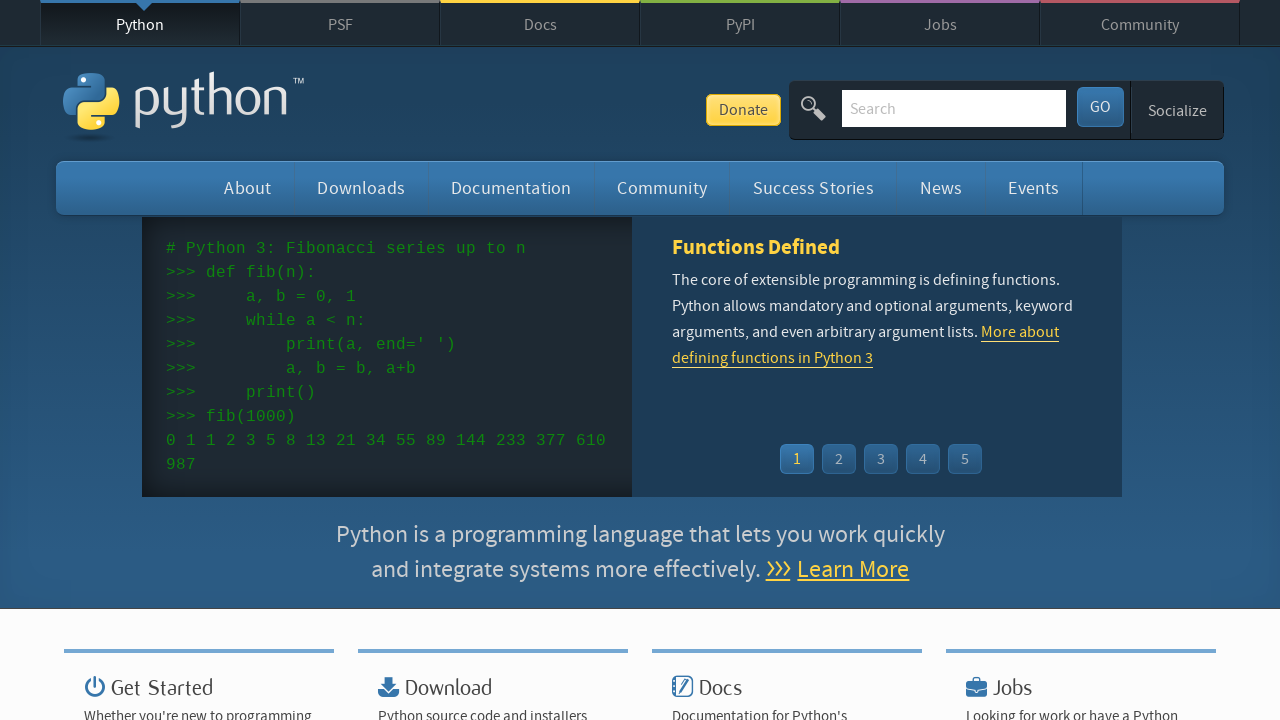

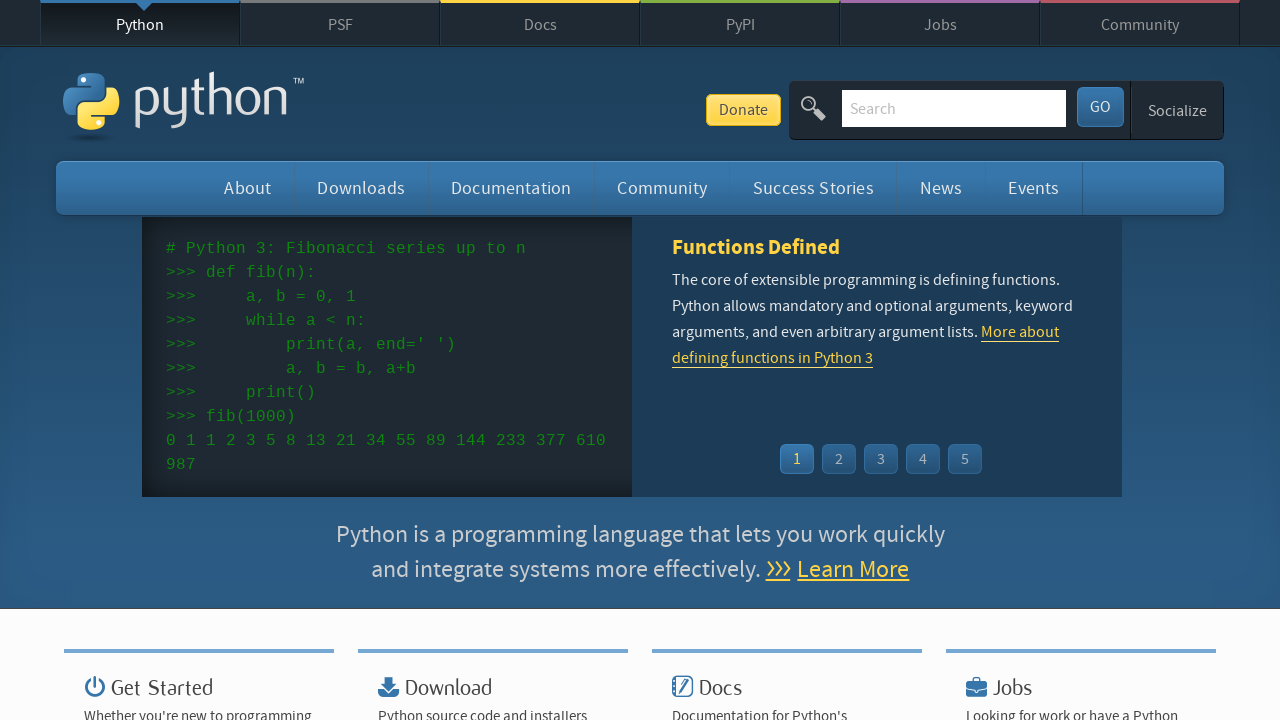